Tests dynamic element addition by clicking an "Add Element" button multiple times, then interacts with checkboxes that appear on the page.

Starting URL: https://page-test-selenium.s3.sa-east-1.amazonaws.com/index.html

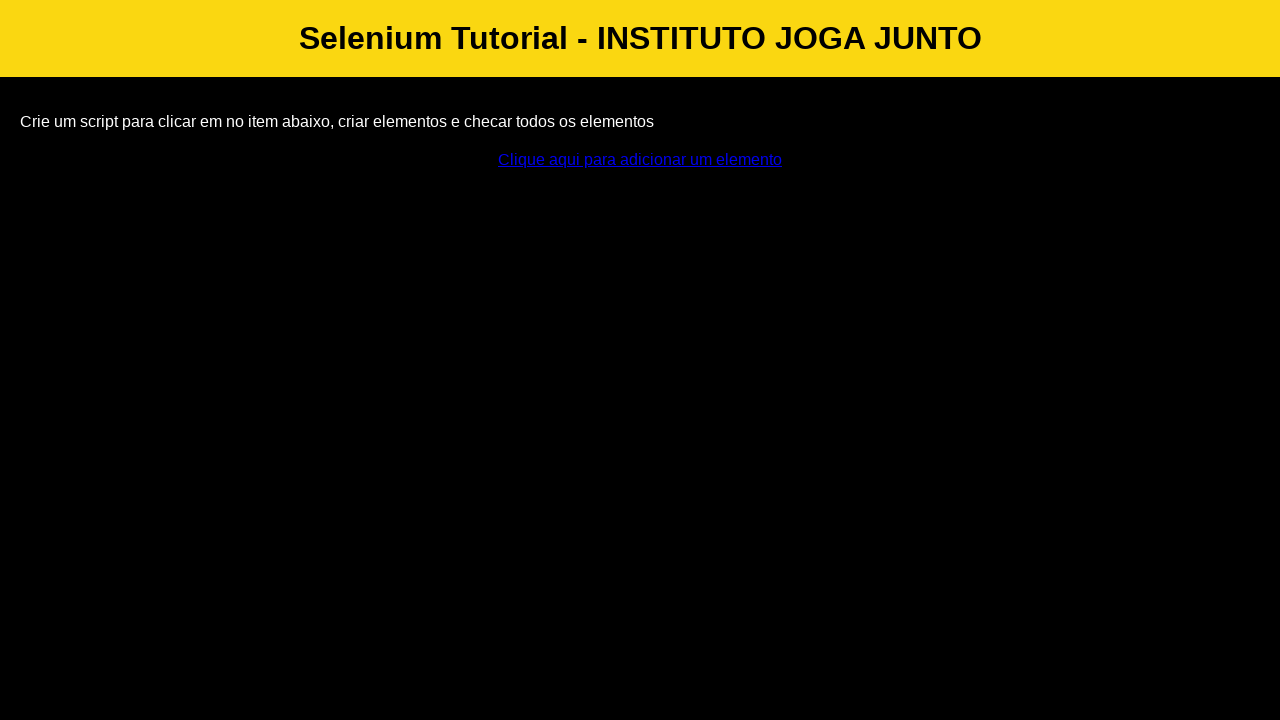

Clicked the add element button once at (640, 160) on #addElement
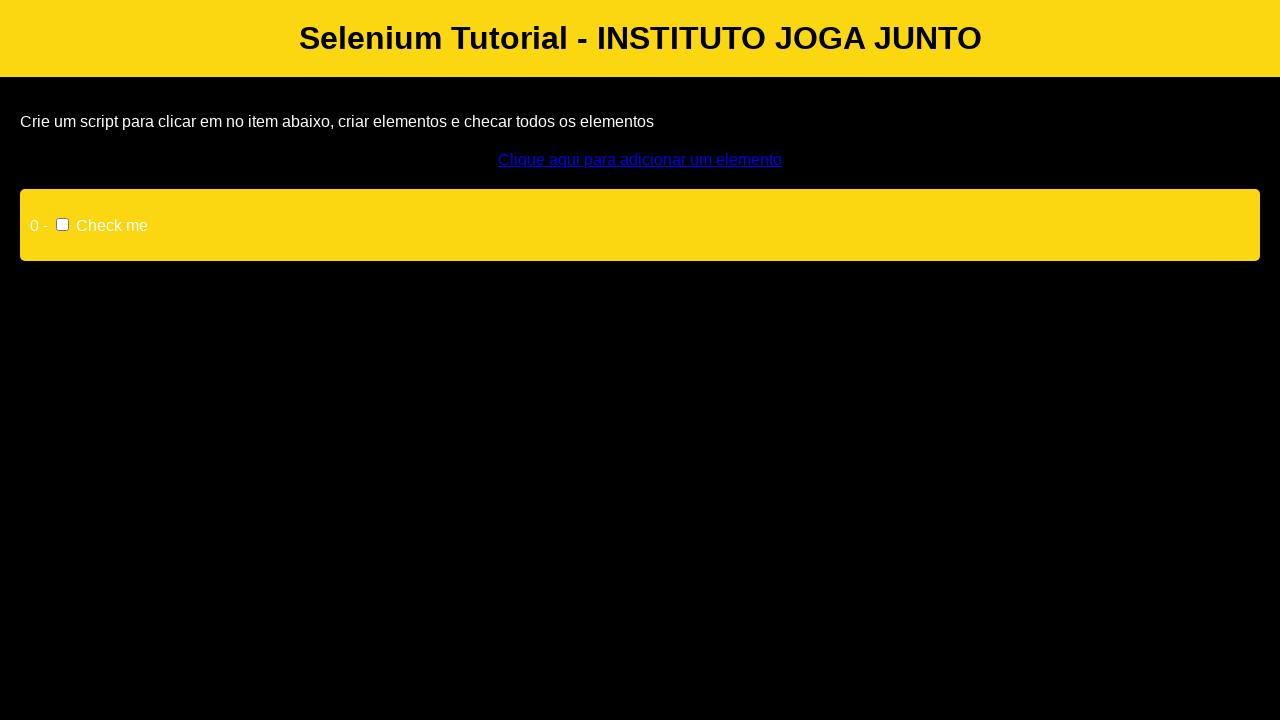

Clicked the add element button (iteration 1 of 10) at (640, 160) on #addElement
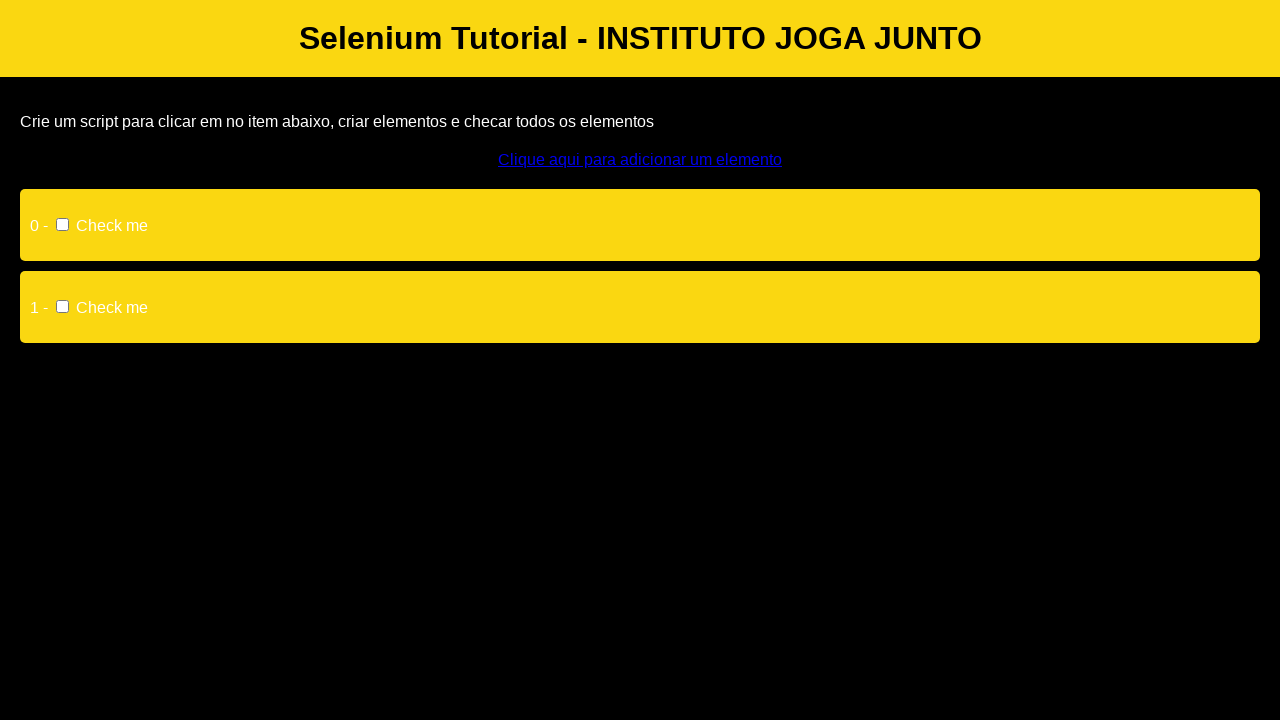

Clicked the add element button (iteration 2 of 10) at (640, 160) on #addElement
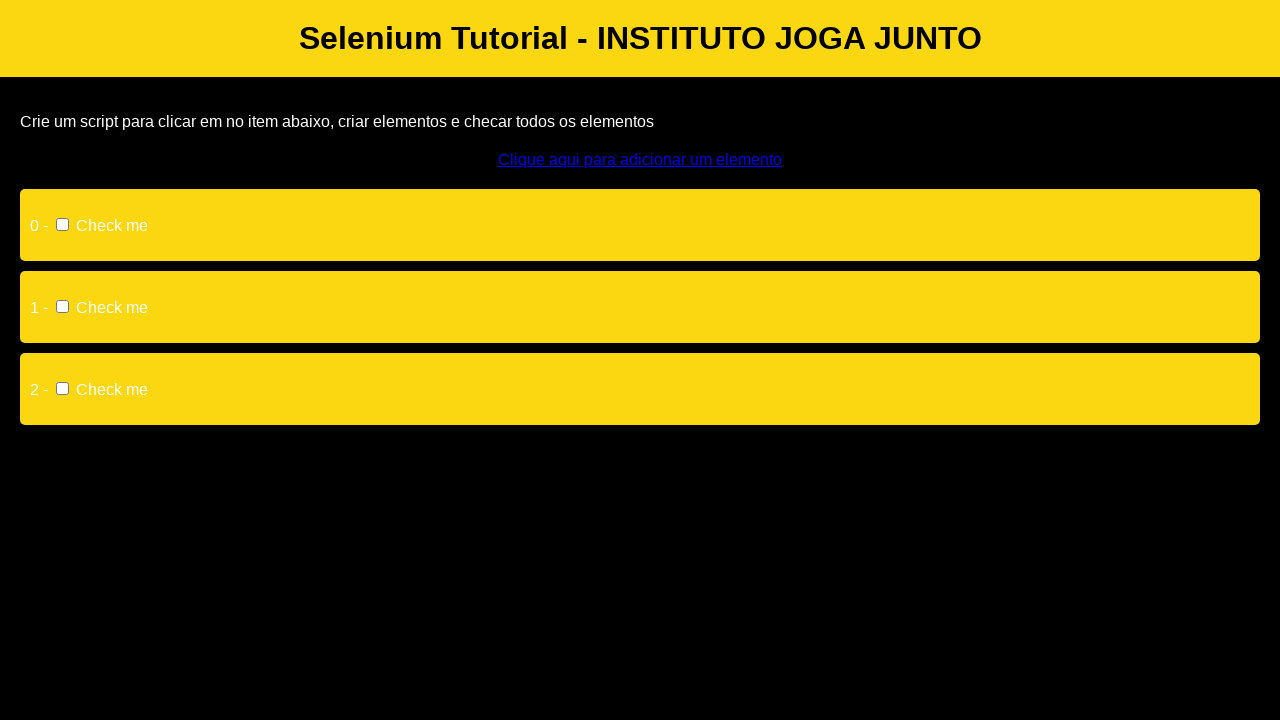

Clicked the add element button (iteration 3 of 10) at (640, 160) on #addElement
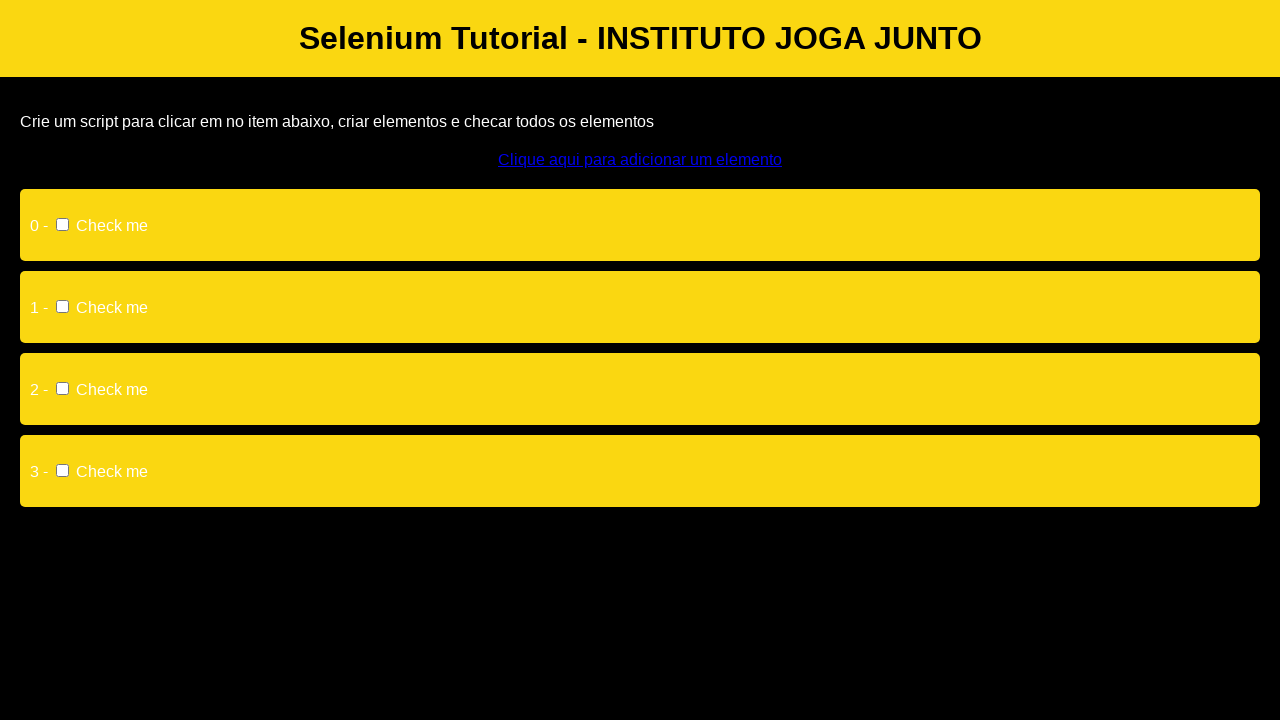

Clicked the add element button (iteration 4 of 10) at (640, 160) on #addElement
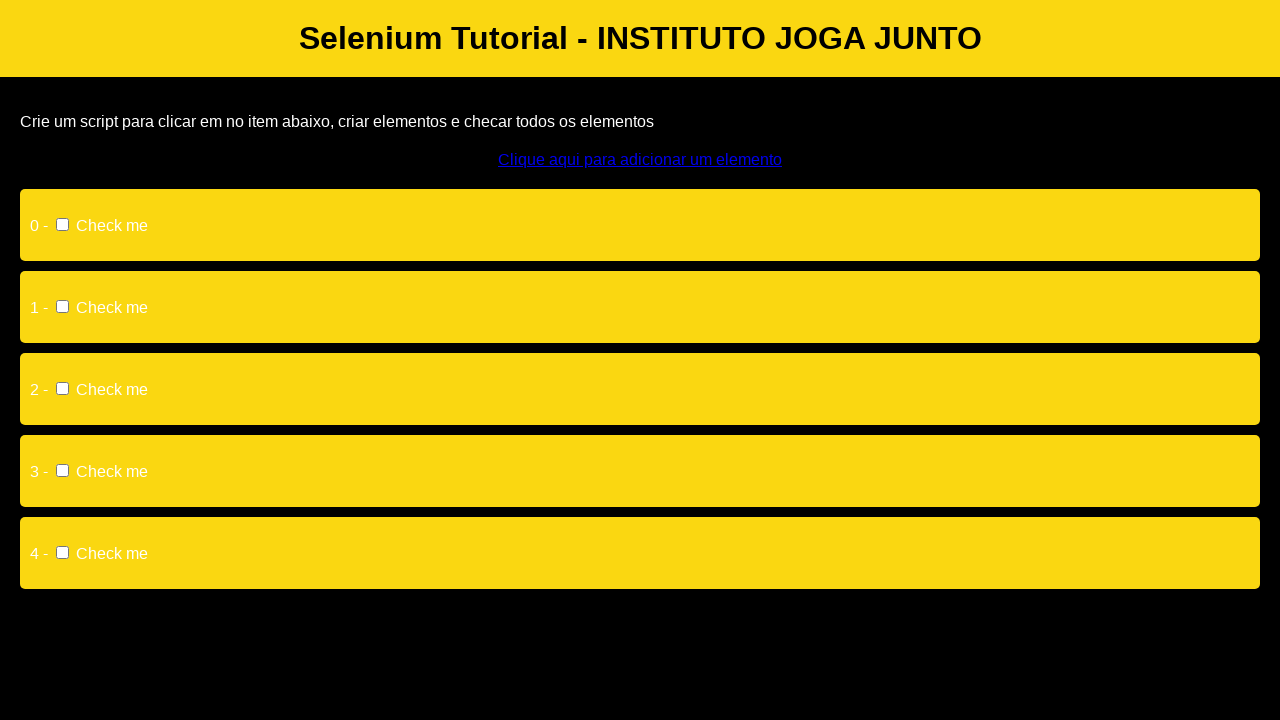

Clicked the add element button (iteration 5 of 10) at (640, 160) on #addElement
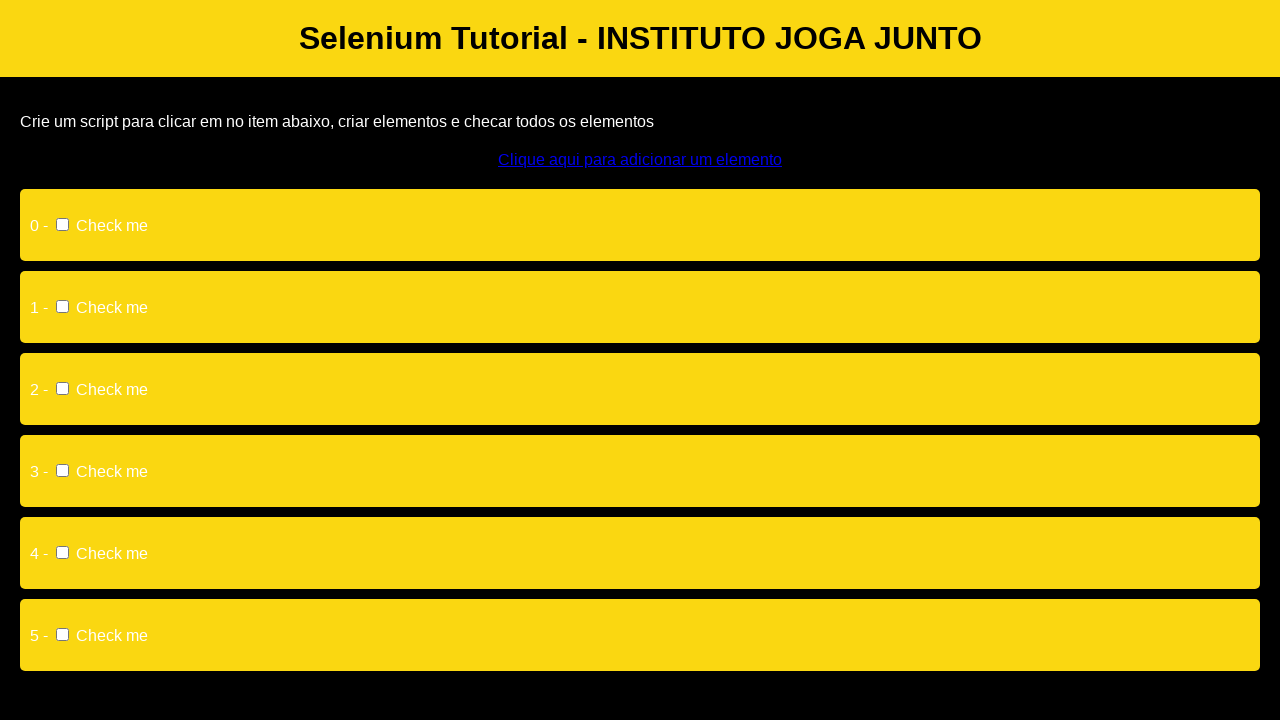

Clicked the add element button (iteration 6 of 10) at (640, 160) on #addElement
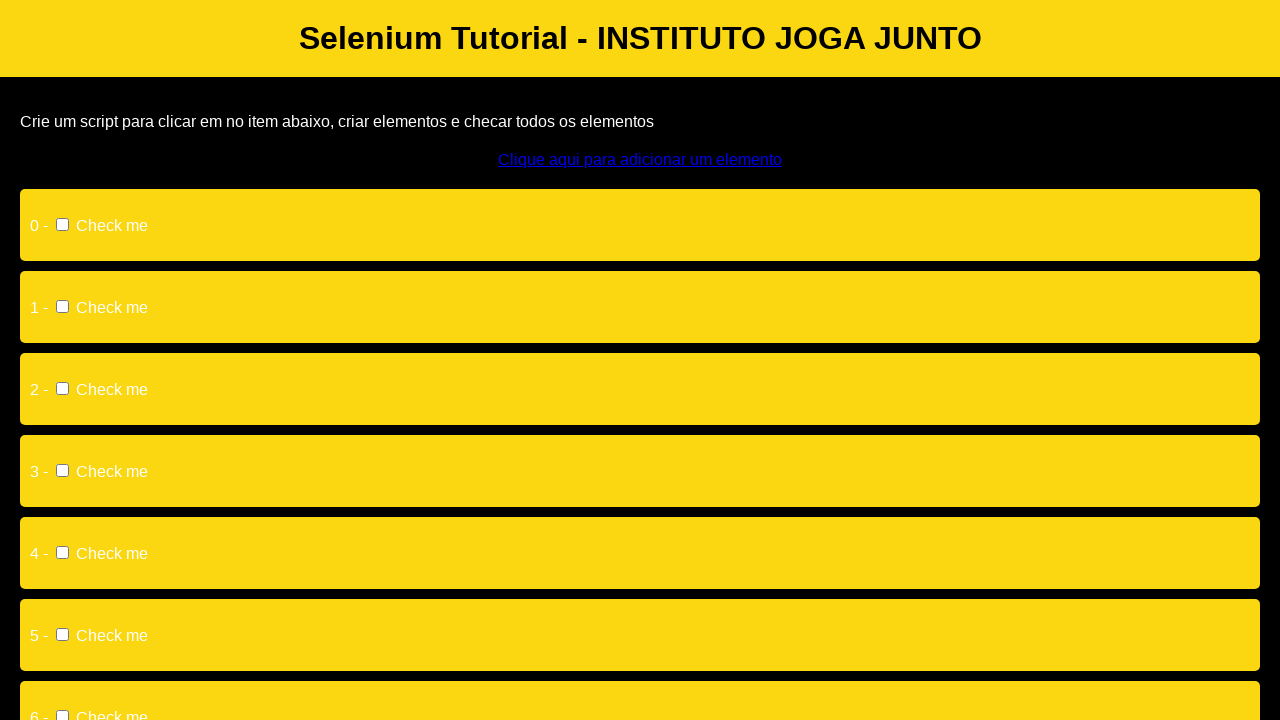

Clicked the add element button (iteration 7 of 10) at (640, 160) on #addElement
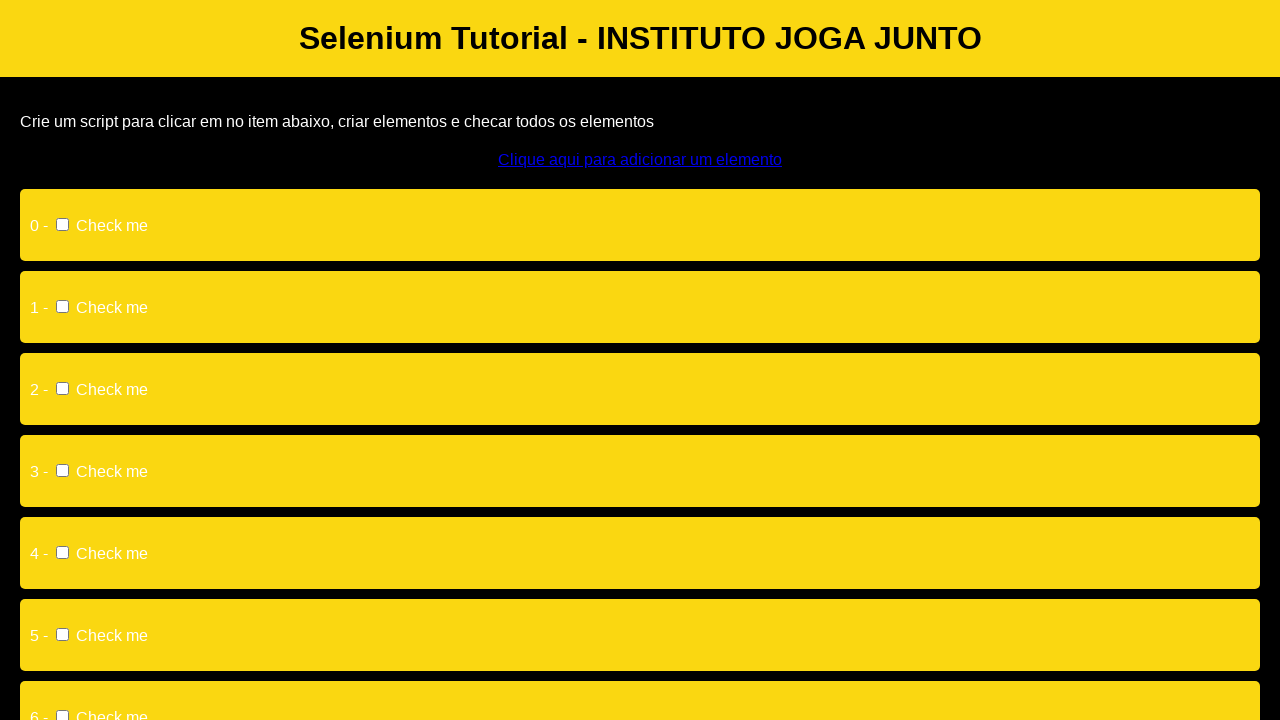

Clicked the add element button (iteration 8 of 10) at (640, 160) on #addElement
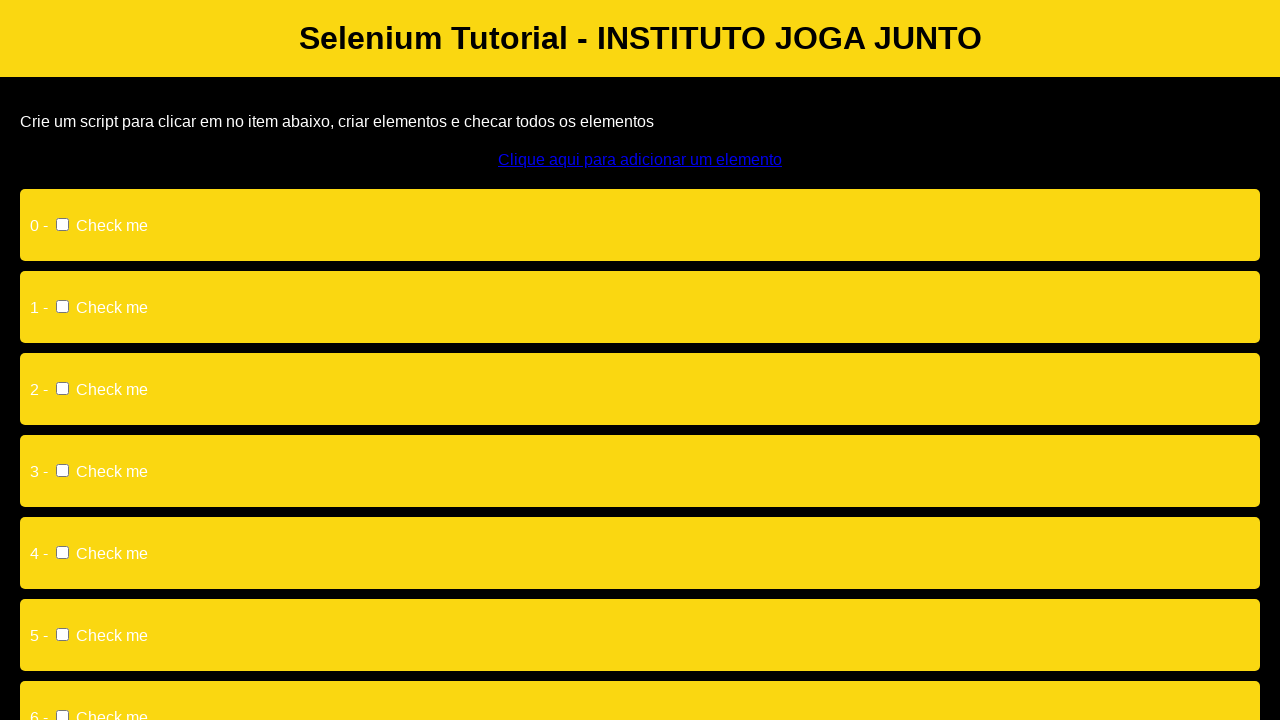

Clicked the add element button (iteration 9 of 10) at (640, 160) on #addElement
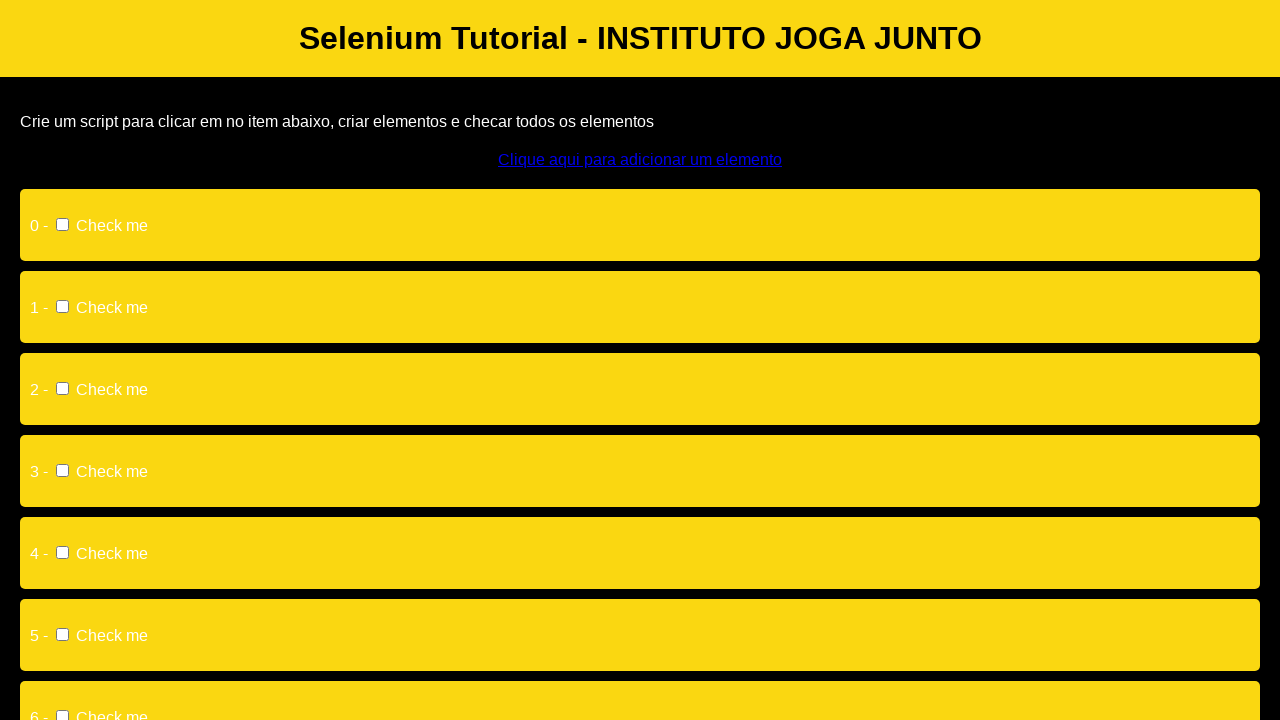

Clicked the add element button (iteration 10 of 10) at (640, 160) on #addElement
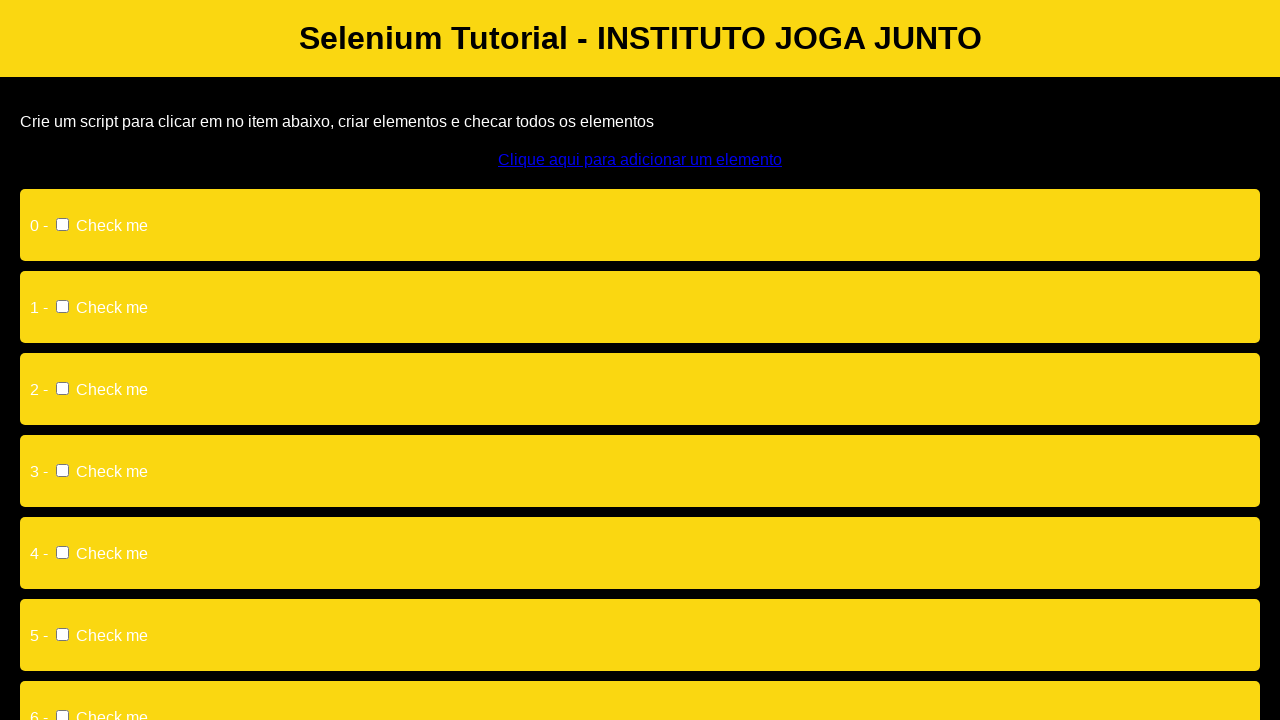

Waited for checkboxes to appear on the page
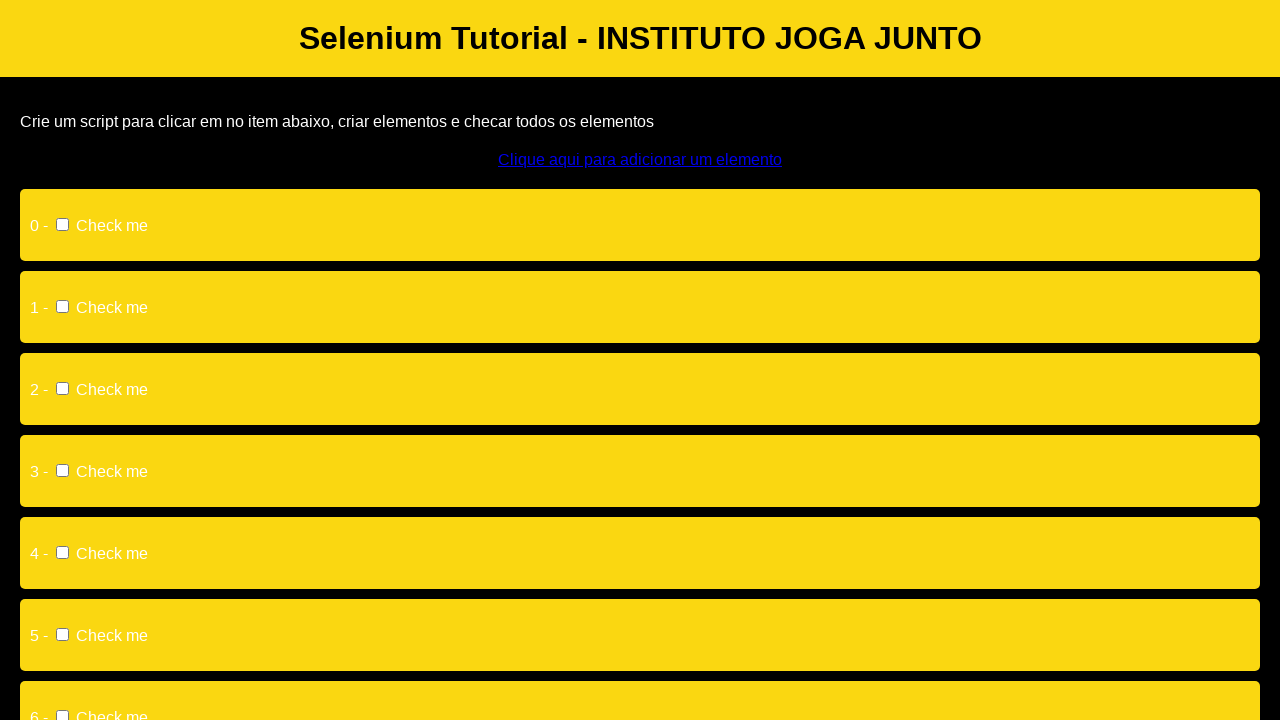

Clicked checkbox 1 of 11 at (62, 224) on input[type='checkbox'] >> nth=0
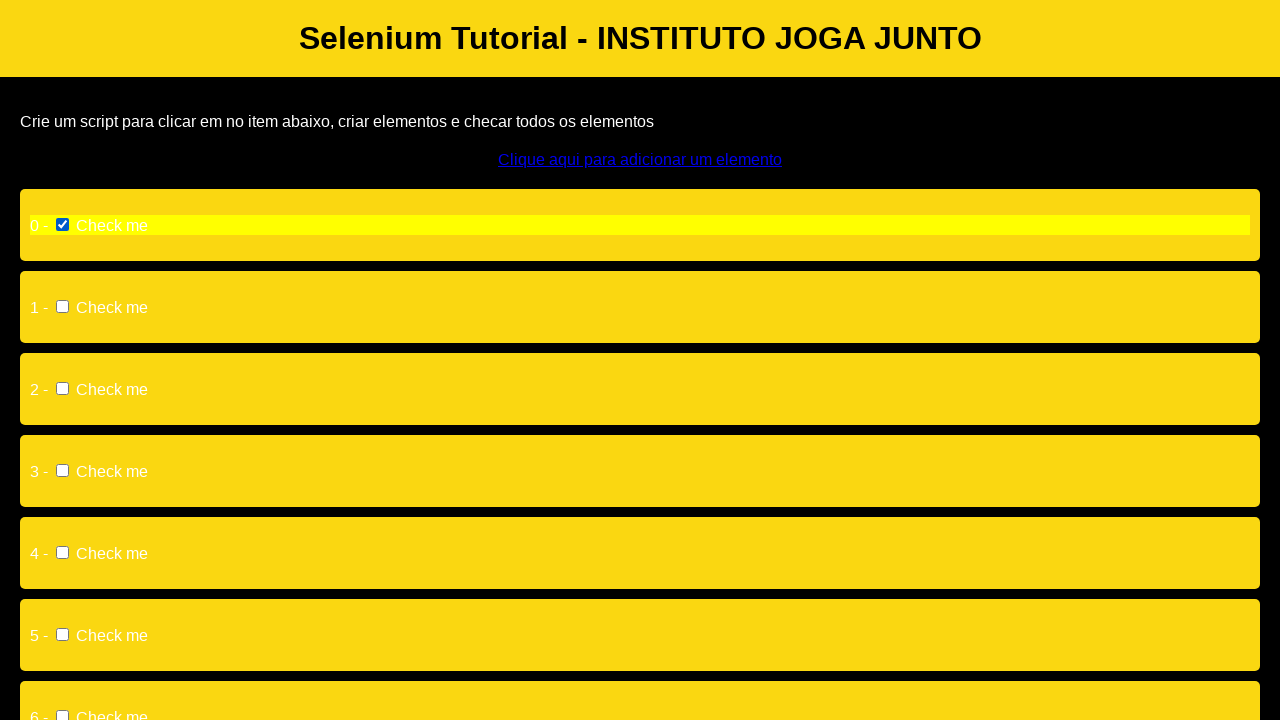

Clicked checkbox 2 of 11 at (62, 306) on input[type='checkbox'] >> nth=1
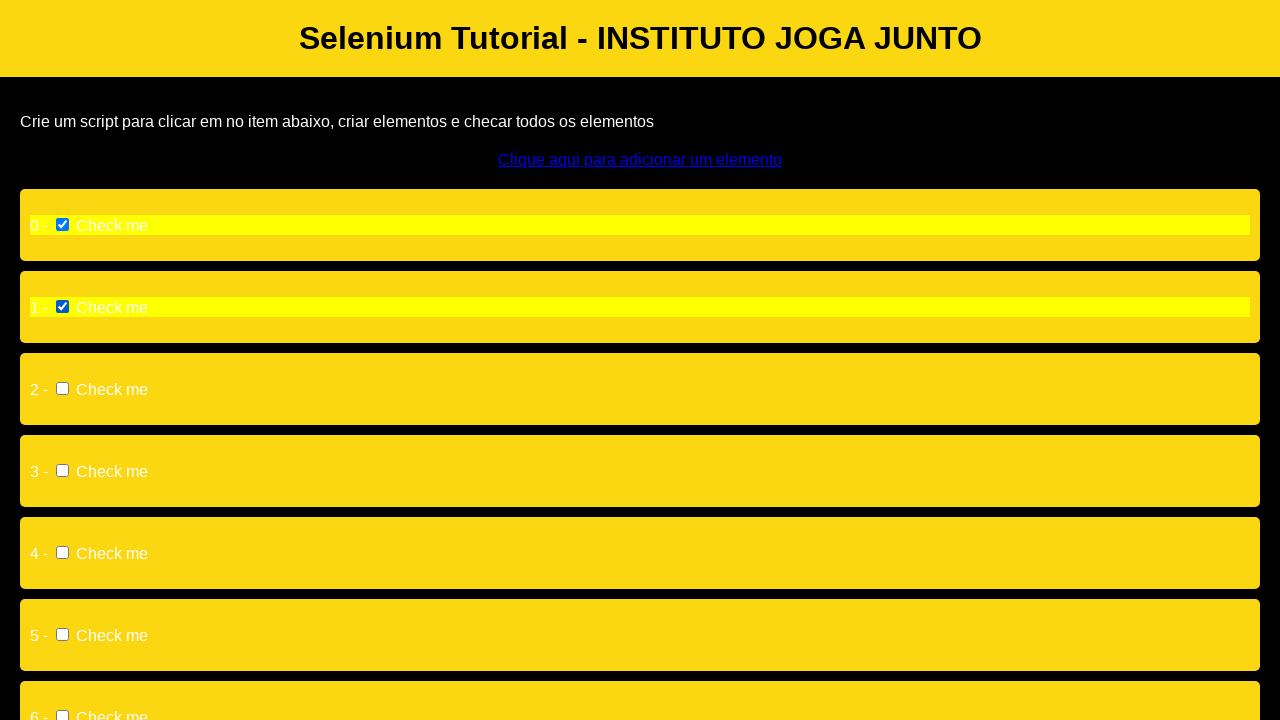

Clicked checkbox 3 of 11 at (62, 388) on input[type='checkbox'] >> nth=2
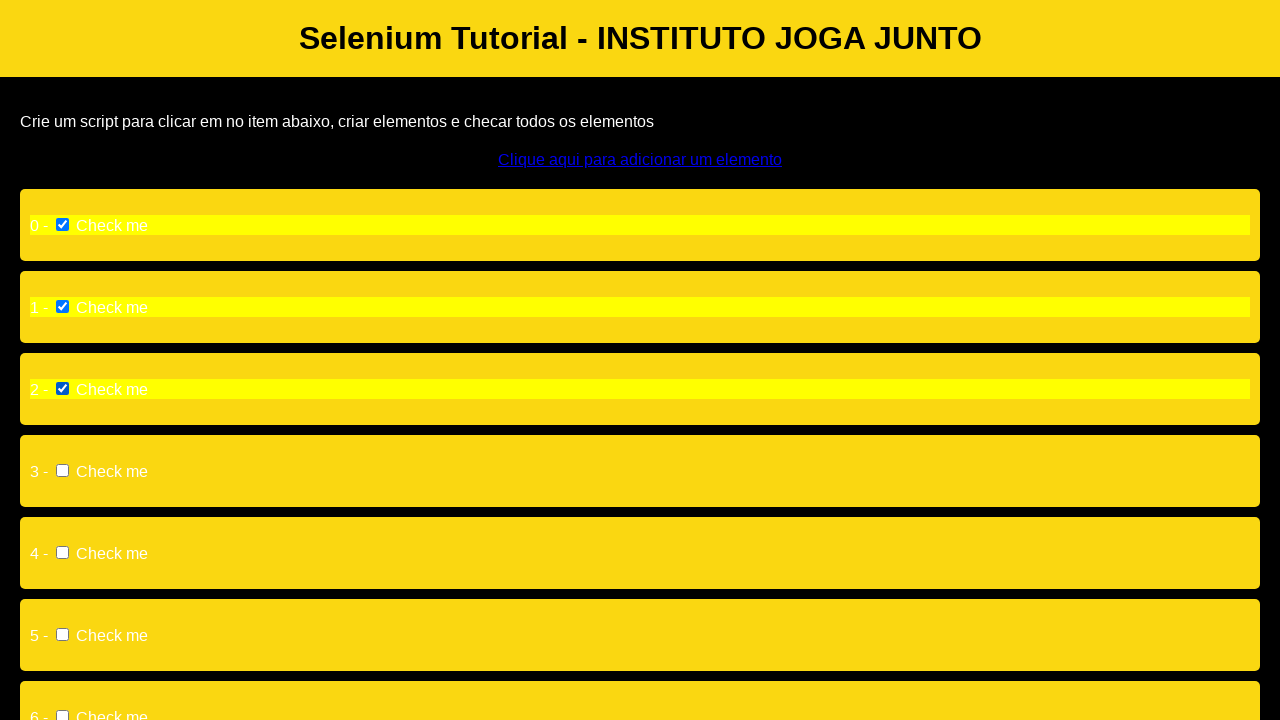

Clicked checkbox 4 of 11 at (62, 470) on input[type='checkbox'] >> nth=3
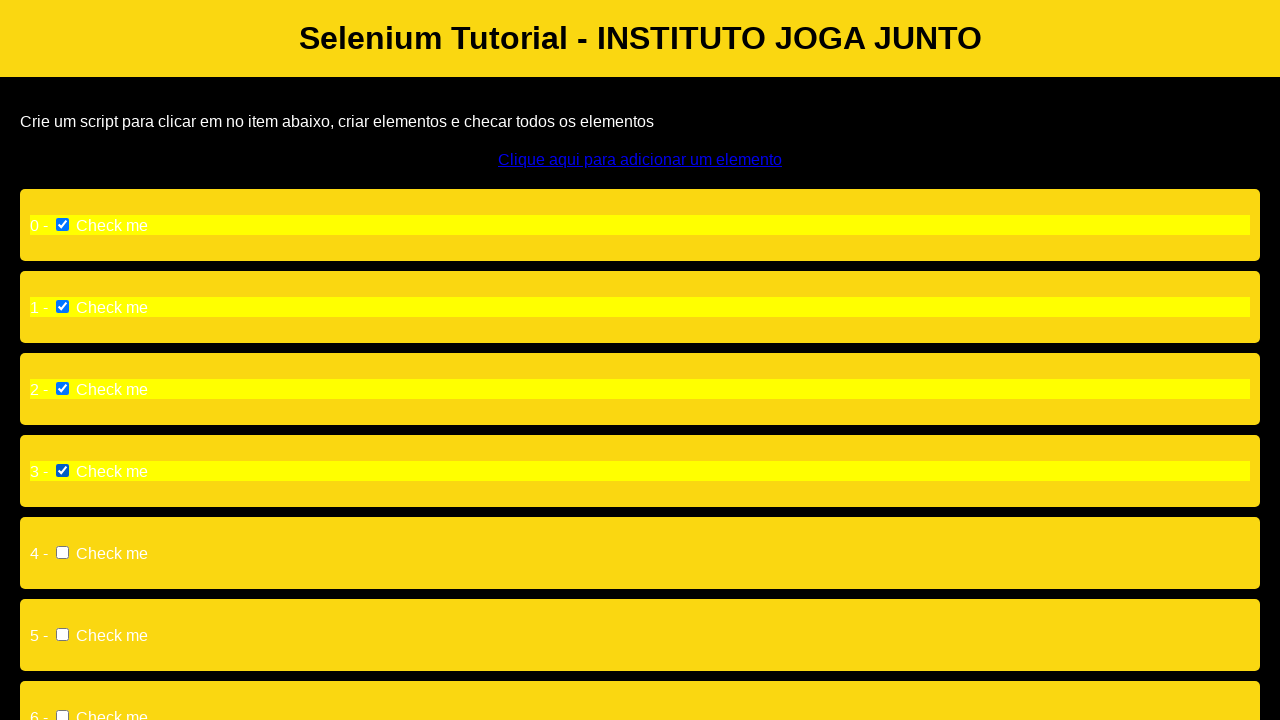

Clicked checkbox 5 of 11 at (62, 552) on input[type='checkbox'] >> nth=4
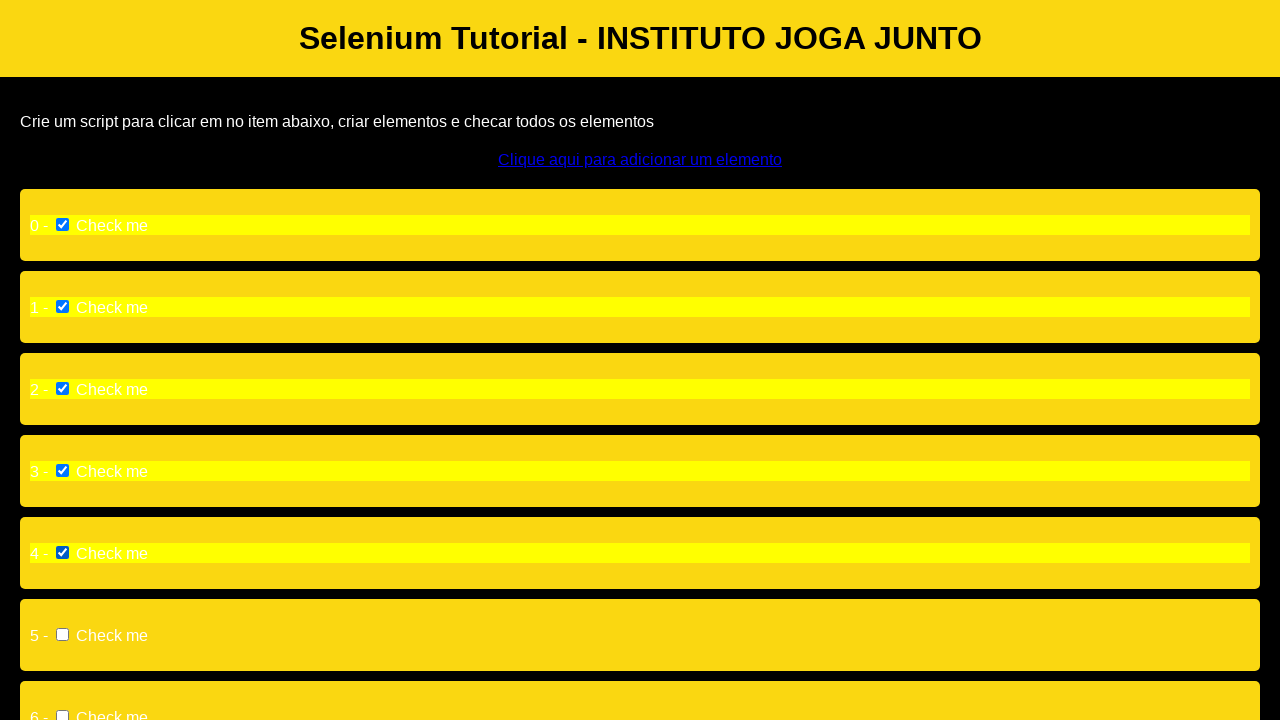

Clicked checkbox 6 of 11 at (62, 634) on input[type='checkbox'] >> nth=5
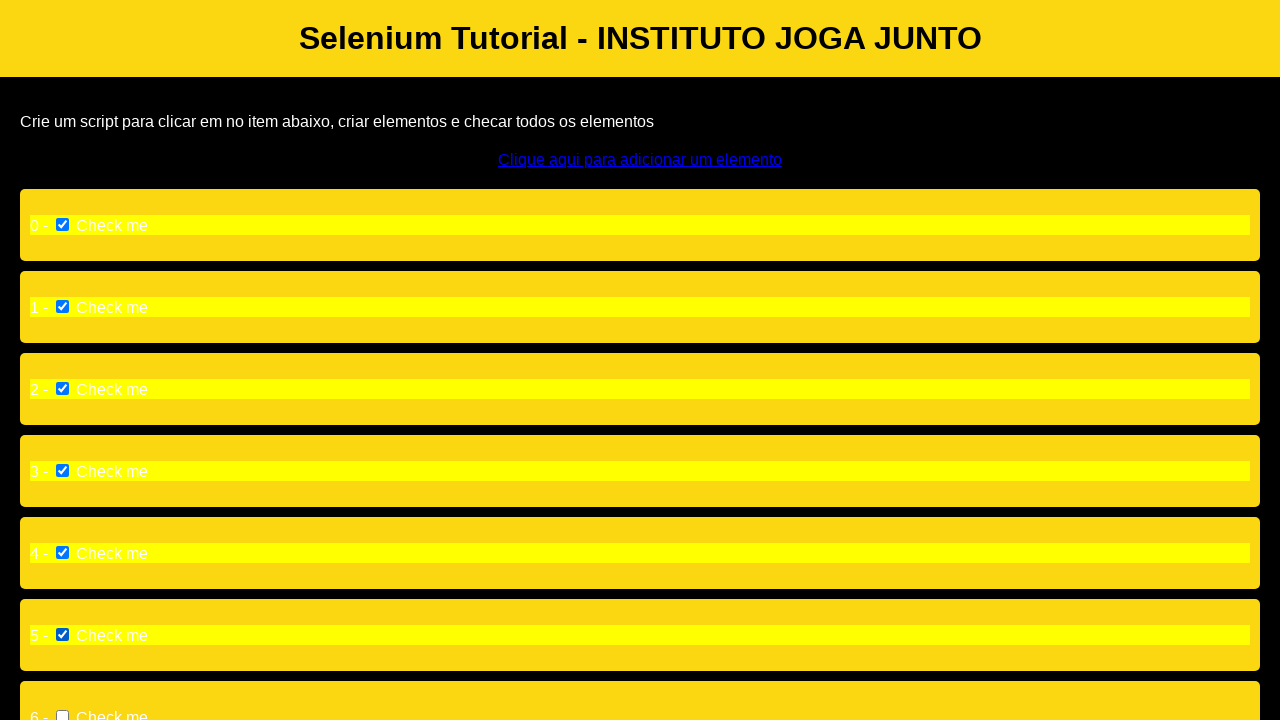

Clicked checkbox 7 of 11 at (62, 714) on input[type='checkbox'] >> nth=6
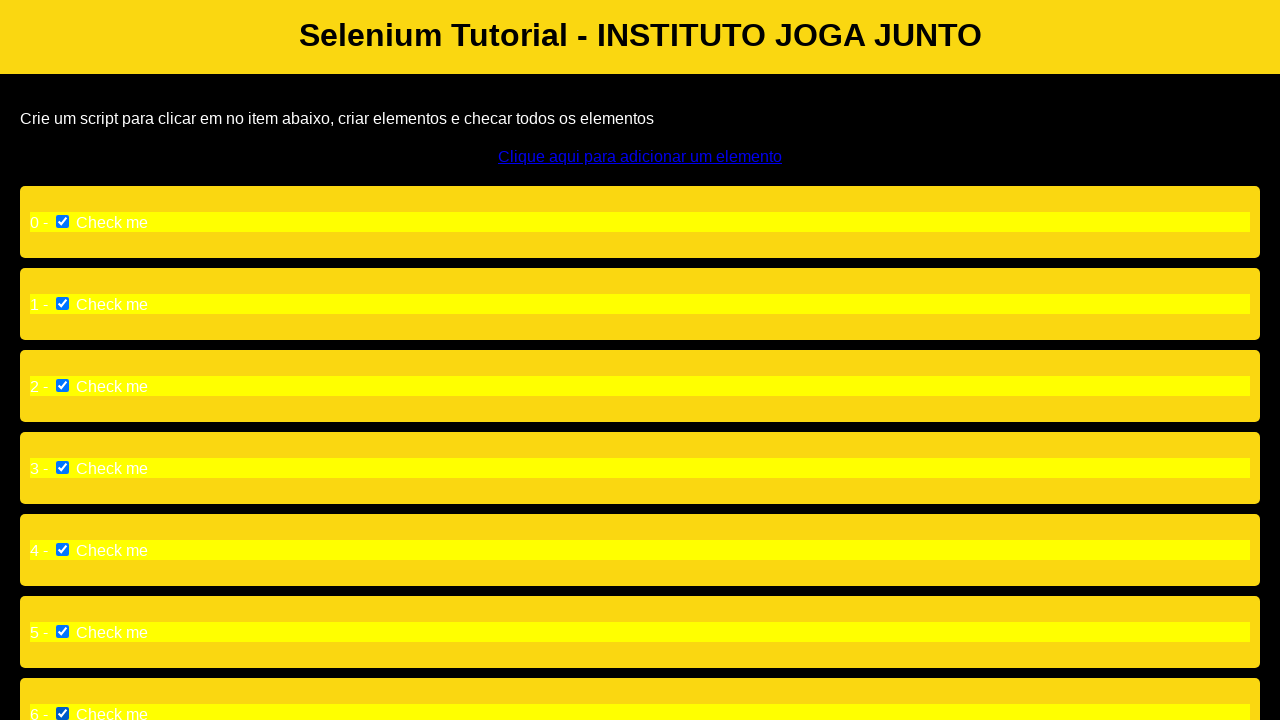

Clicked checkbox 8 of 11 at (62, 408) on input[type='checkbox'] >> nth=7
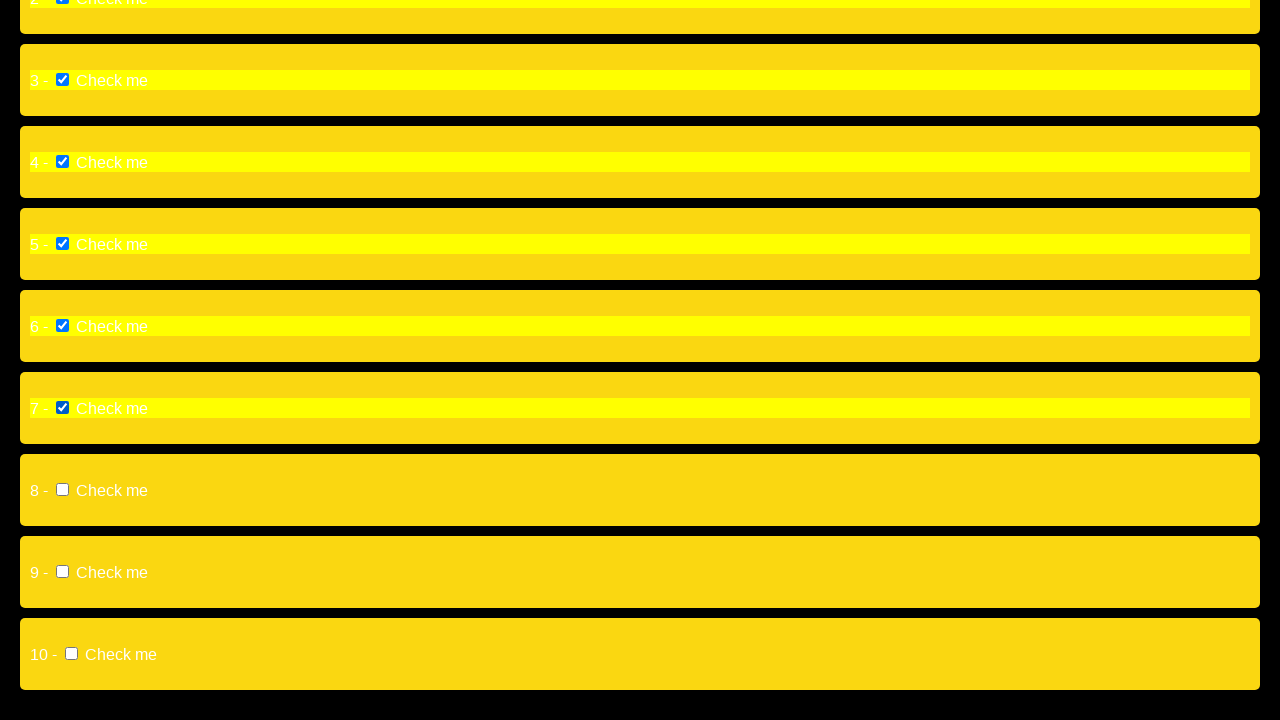

Clicked checkbox 9 of 11 at (62, 490) on input[type='checkbox'] >> nth=8
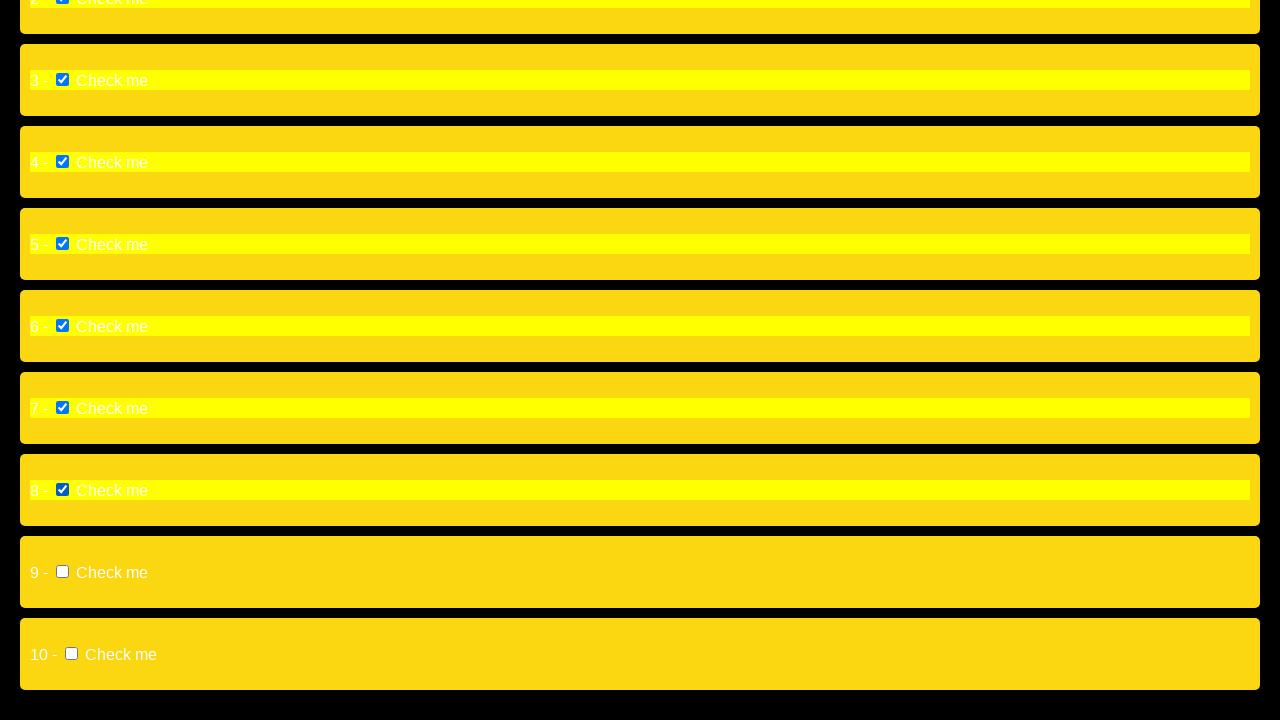

Clicked checkbox 10 of 11 at (62, 572) on input[type='checkbox'] >> nth=9
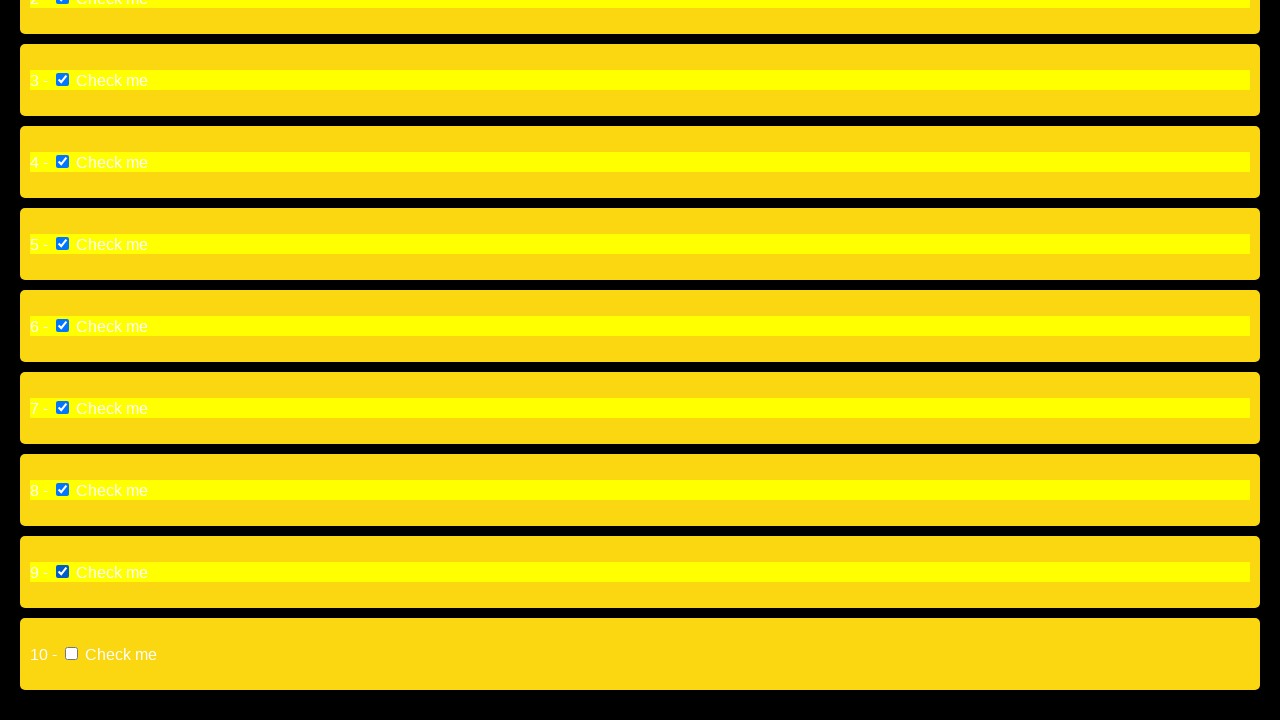

Clicked checkbox 11 of 11 at (72, 654) on input[type='checkbox'] >> nth=10
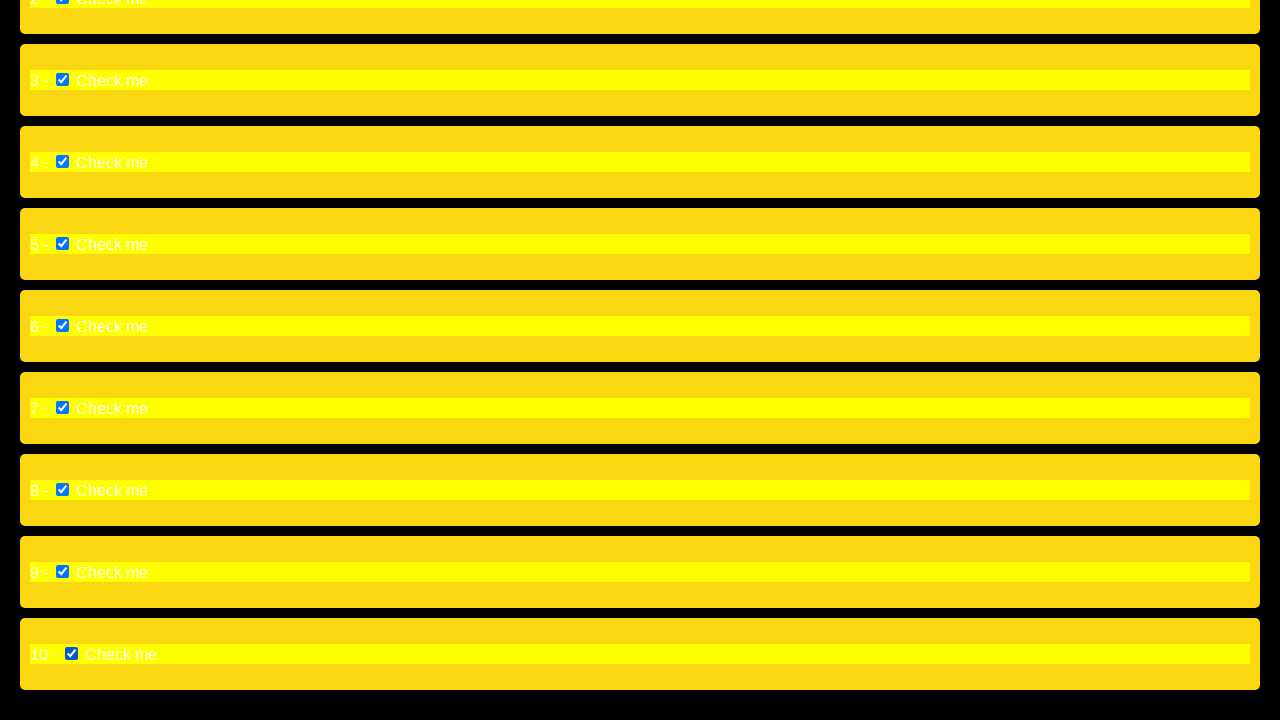

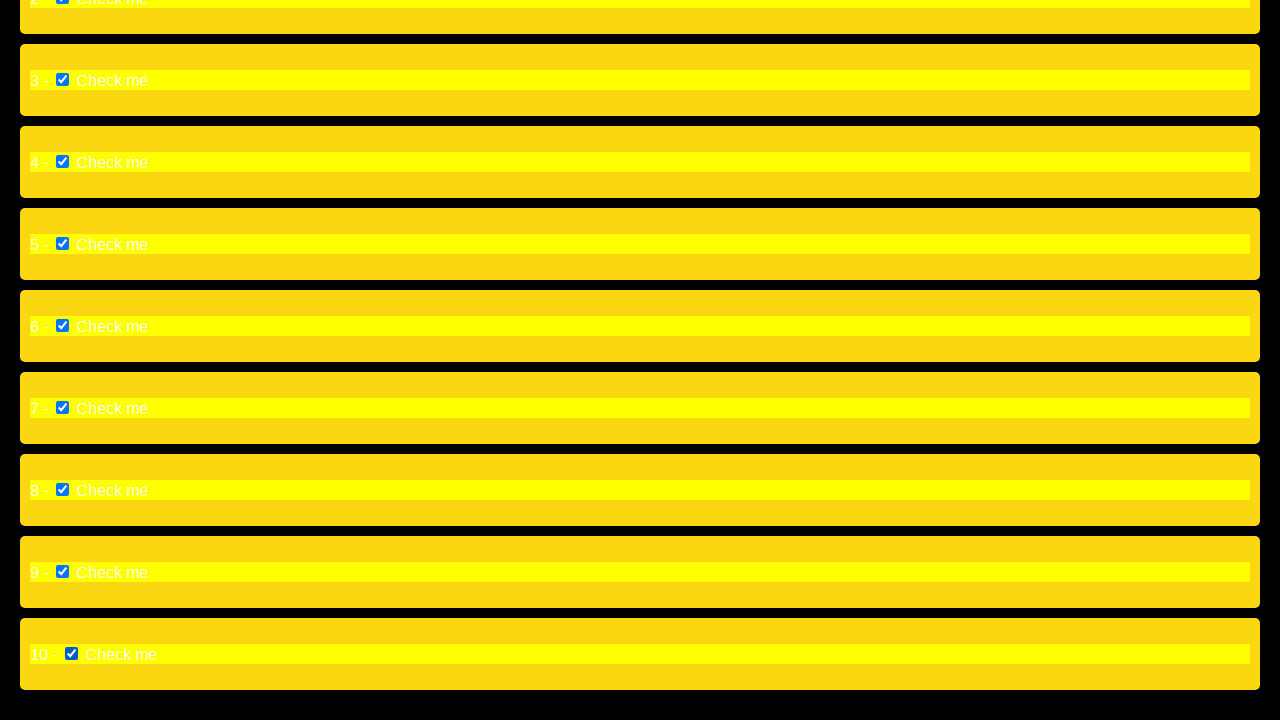